Tests drag and drop functionality on jQuery UI demo page by dragging an element into a droppable target area, then navigating to the Draggable page

Starting URL: https://jqueryui.com/droppable/

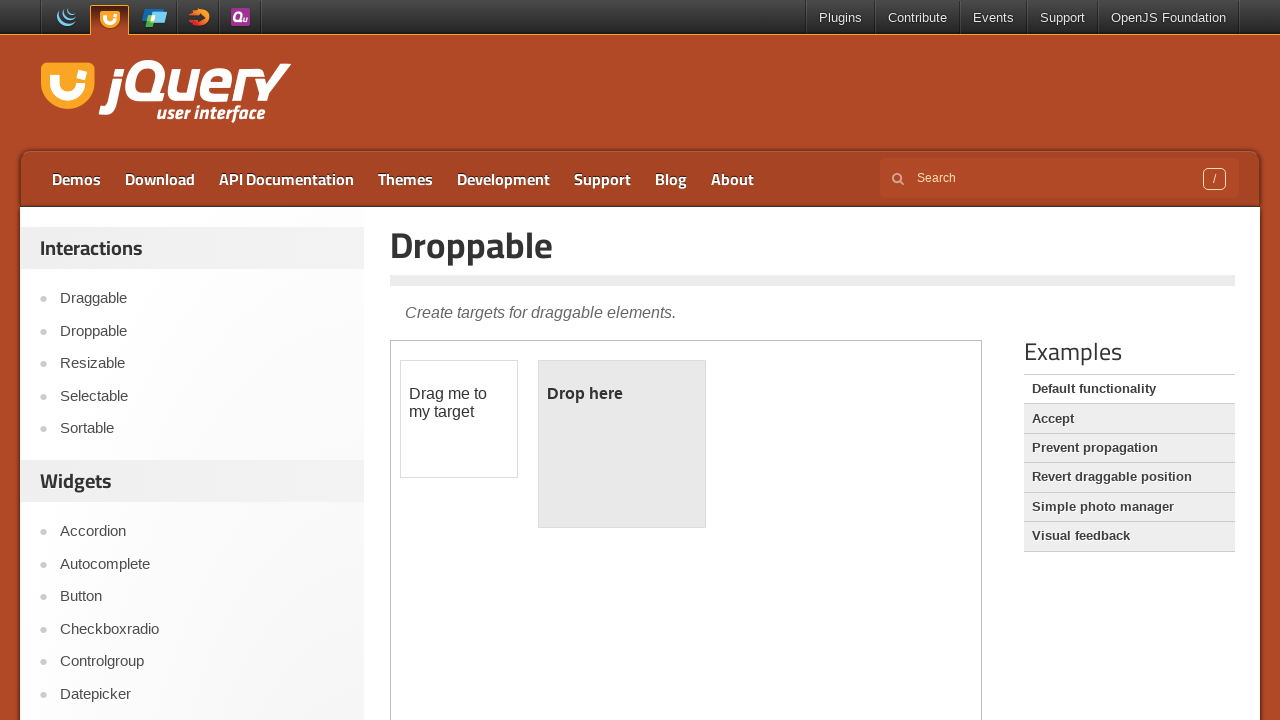

Located the first iframe containing the drag and drop demo
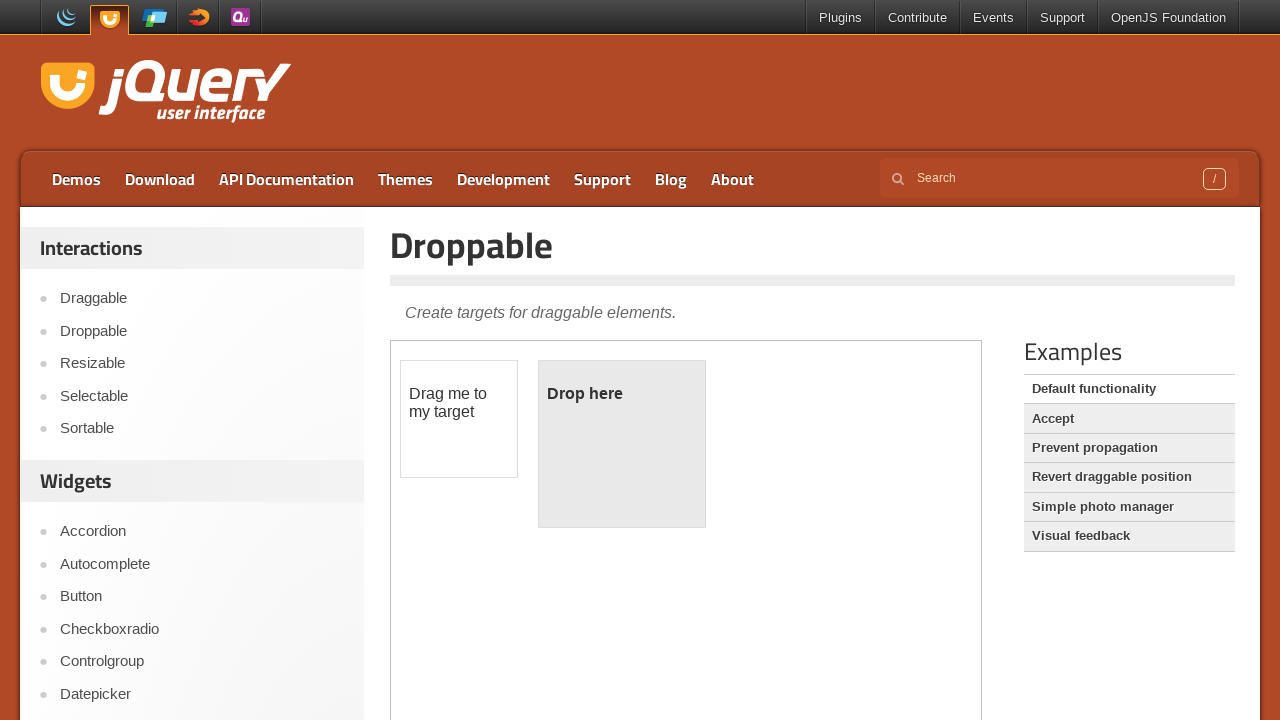

Located the draggable element
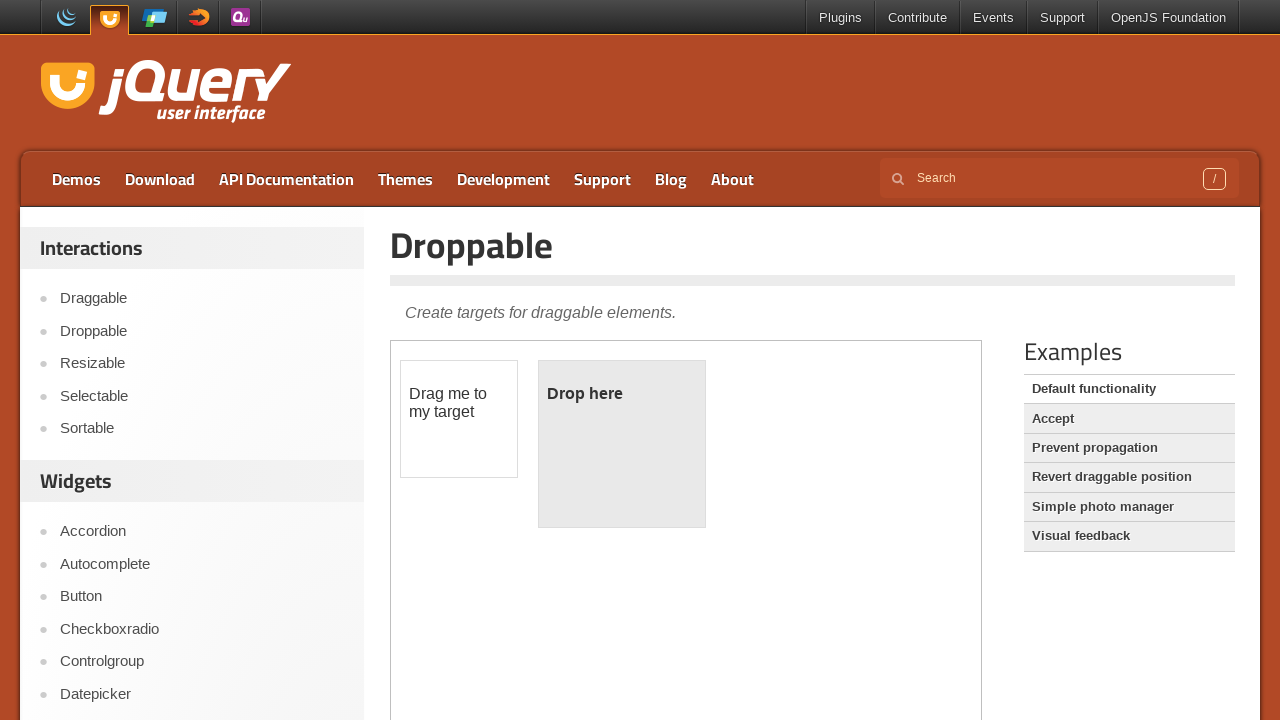

Located the droppable target element
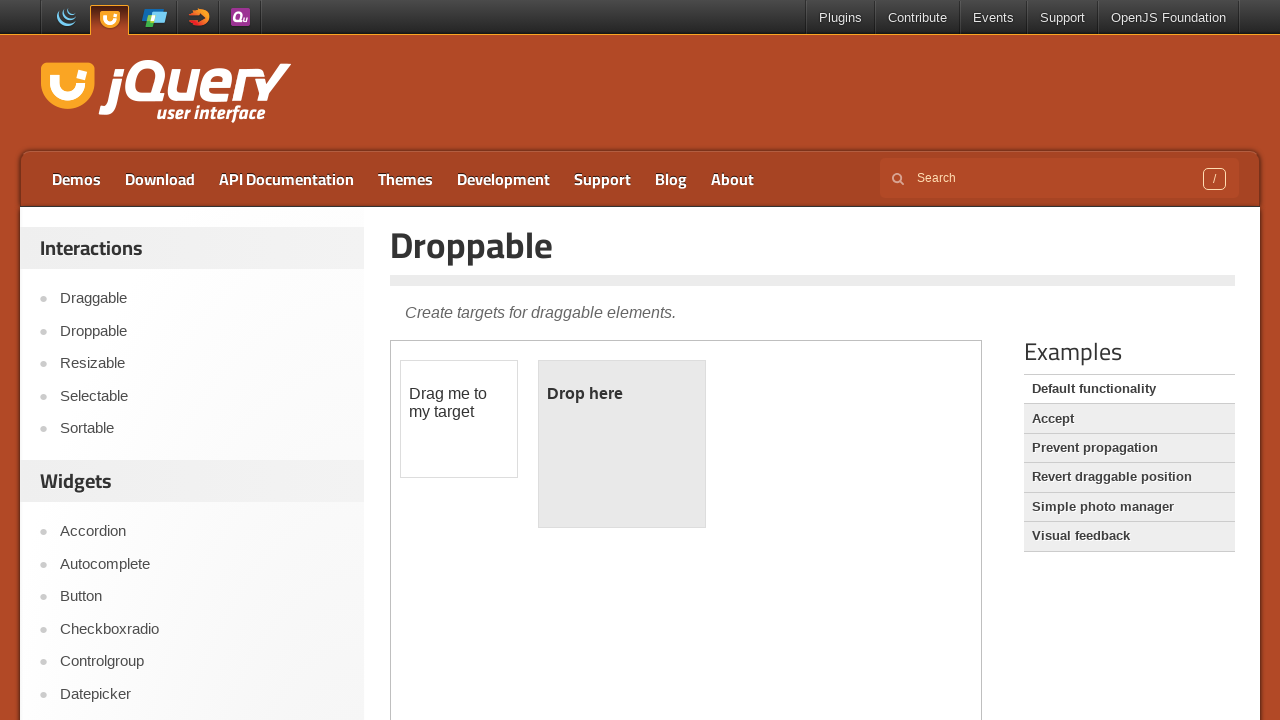

Dragged element into the droppable target area at (622, 444)
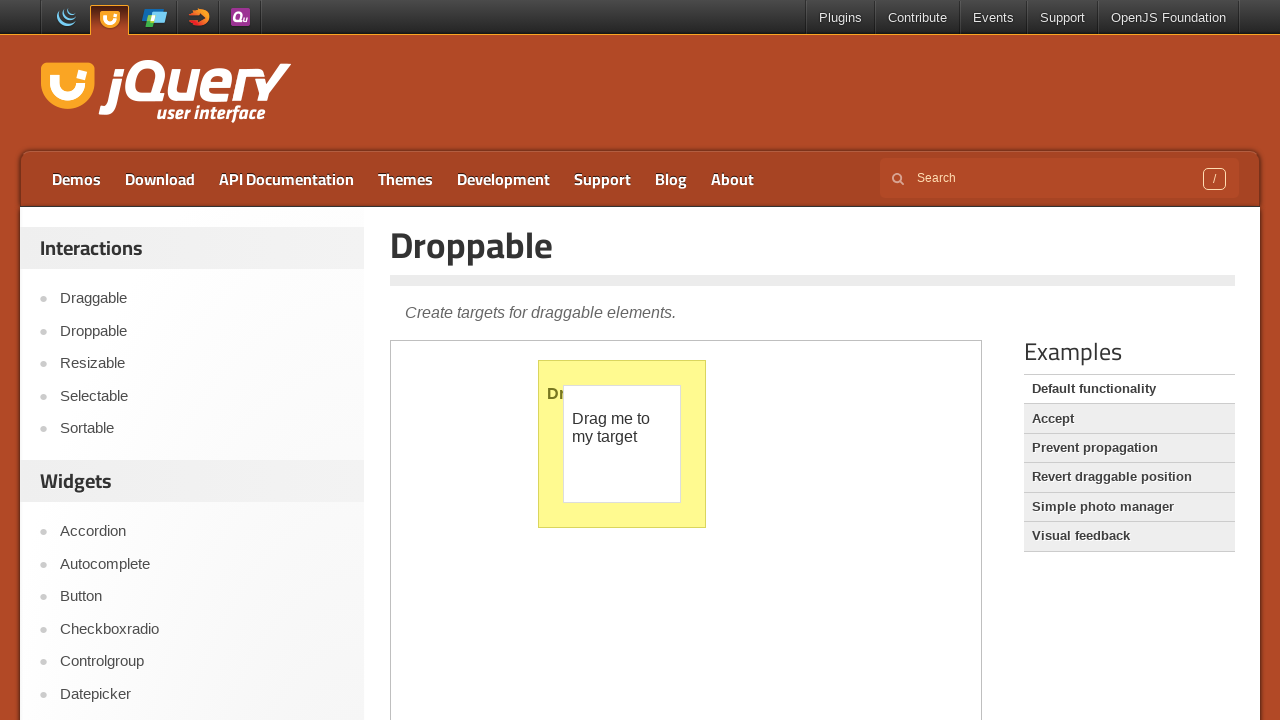

Clicked on the Draggable link to navigate to the Draggable page at (202, 299) on xpath=//a[text()='Draggable']
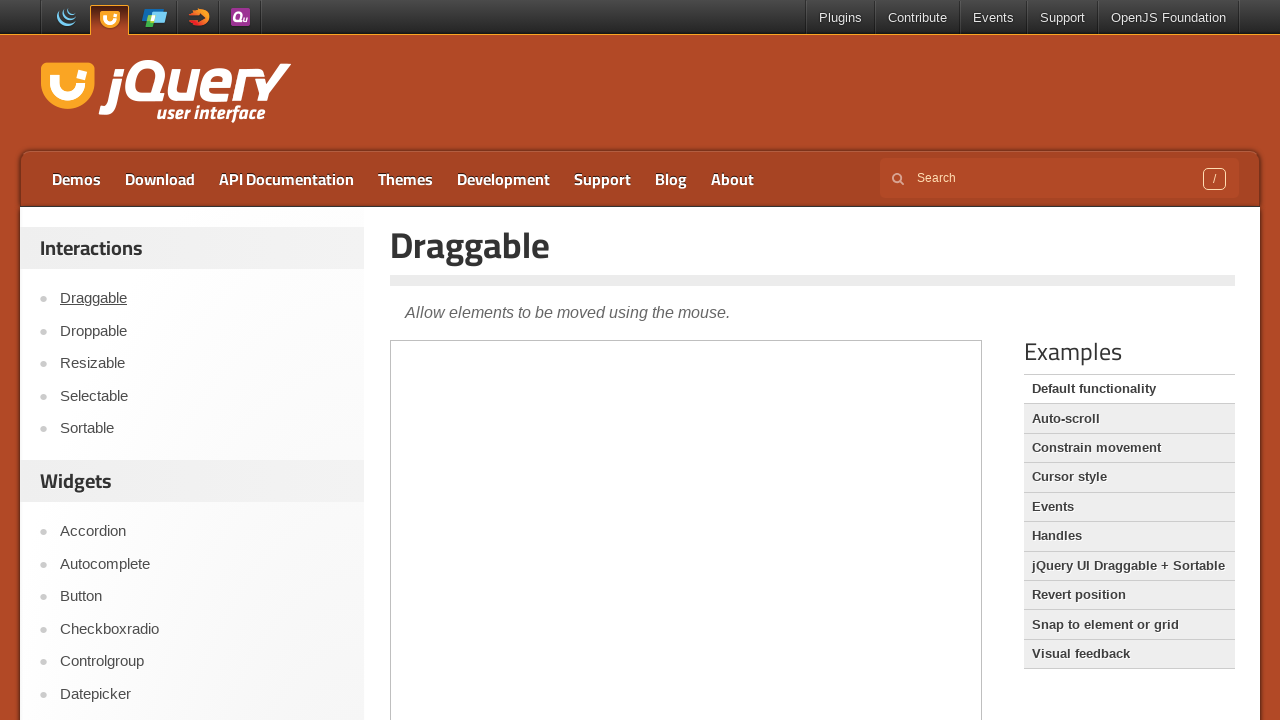

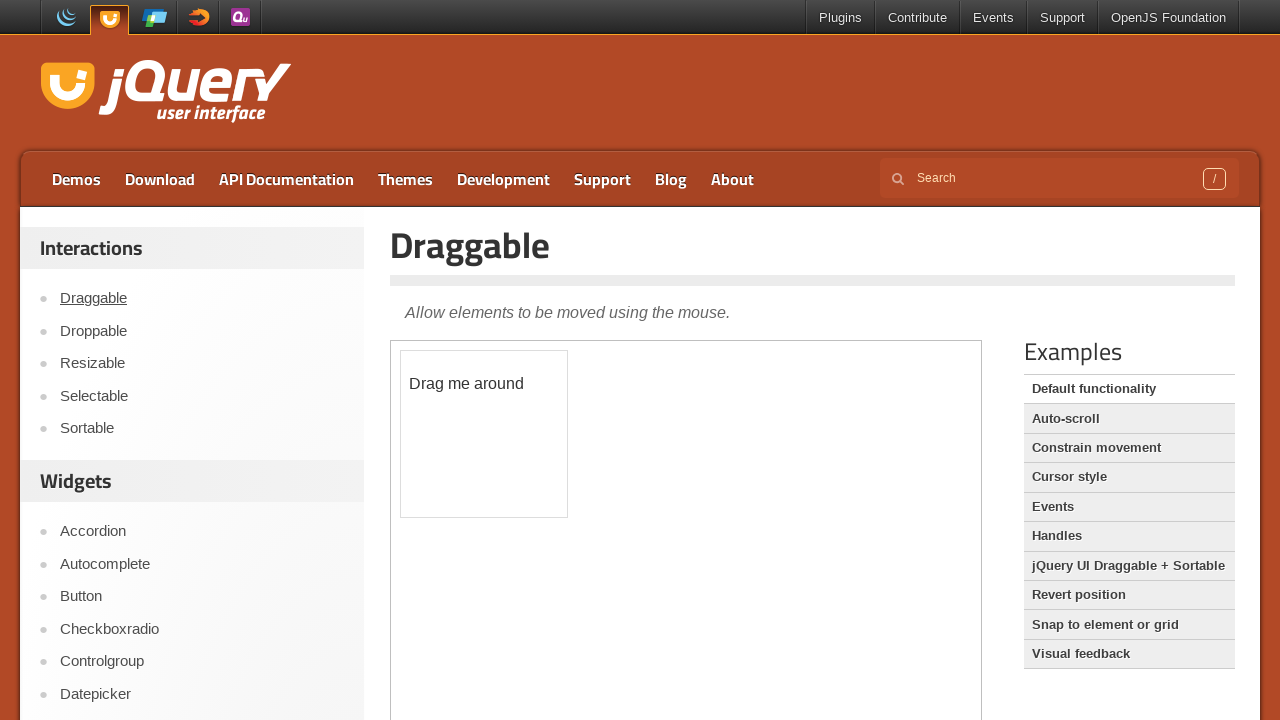